Tests the passenger selection dropdown by clicking to open it and then clicking the increment children button 3 times to add child passengers.

Starting URL: https://rahulshettyacademy.com/dropdownsPractise/

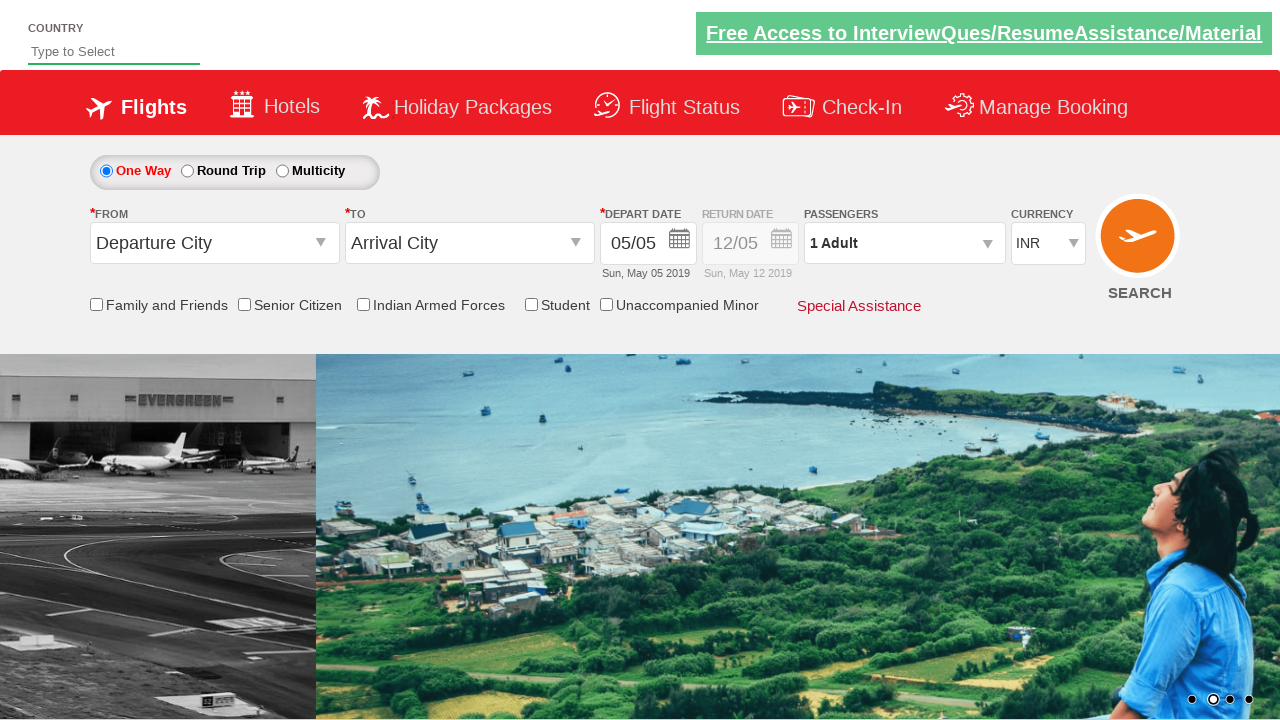

Clicked on passenger info dropdown to open it at (904, 243) on #divpaxinfo
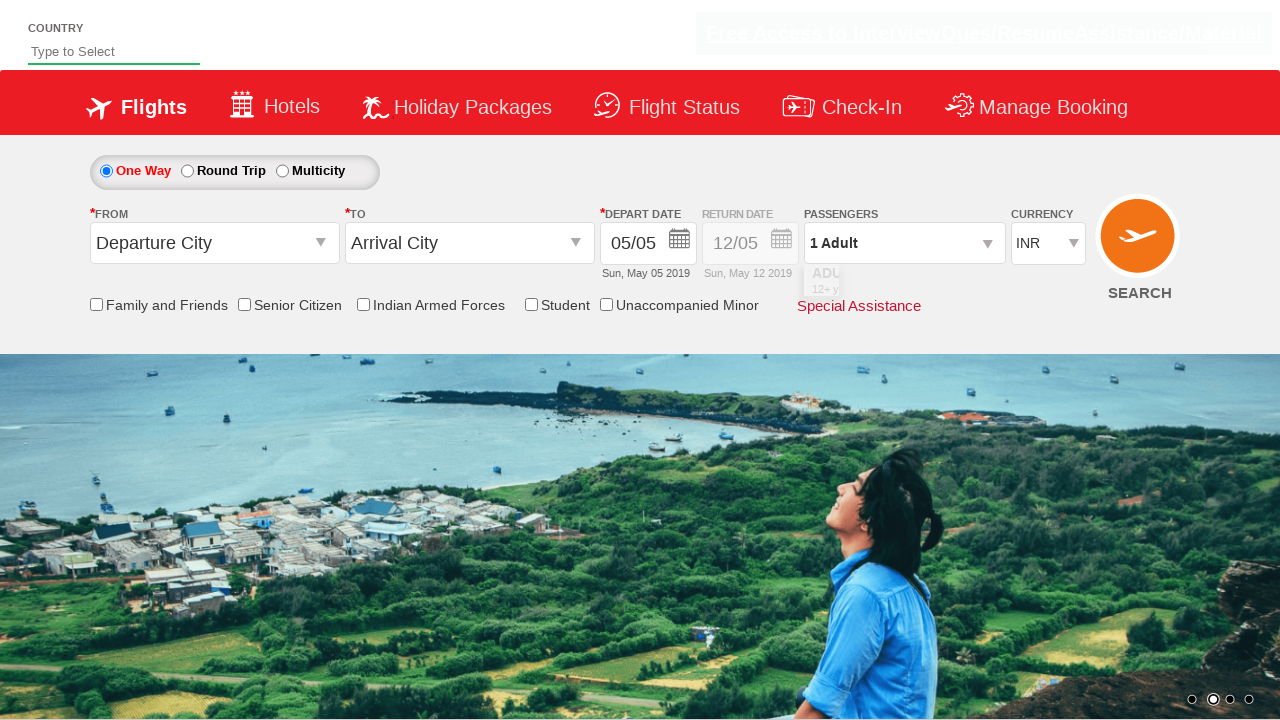

Waited 1 second before clicking increment children button
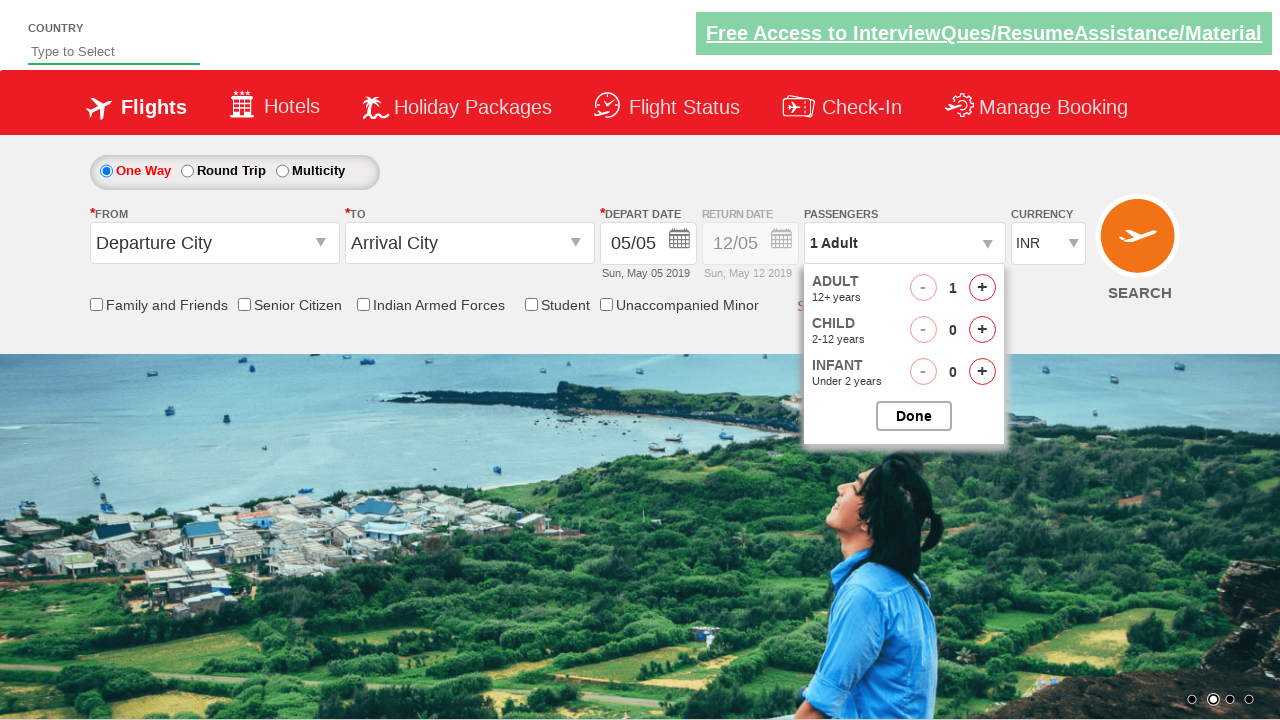

Clicked increment children button (iteration 1/3) at (982, 330) on #hrefIncChd
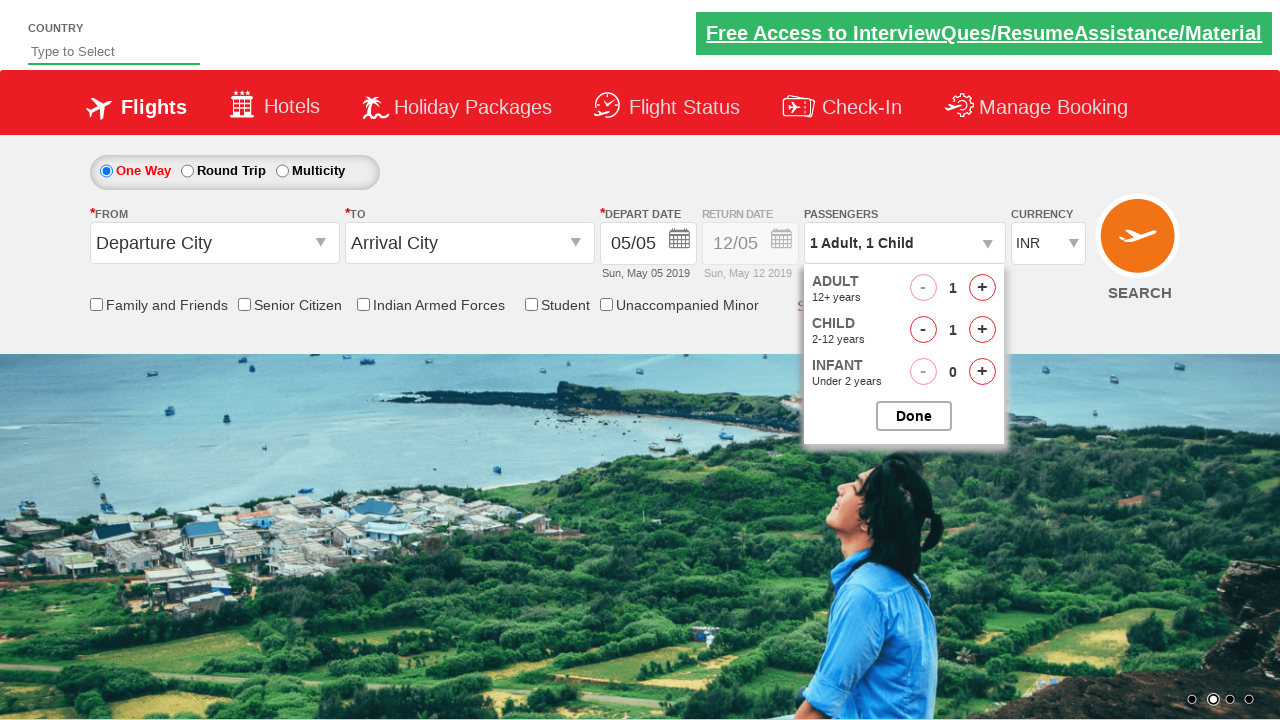

Waited 1 second before clicking increment children button
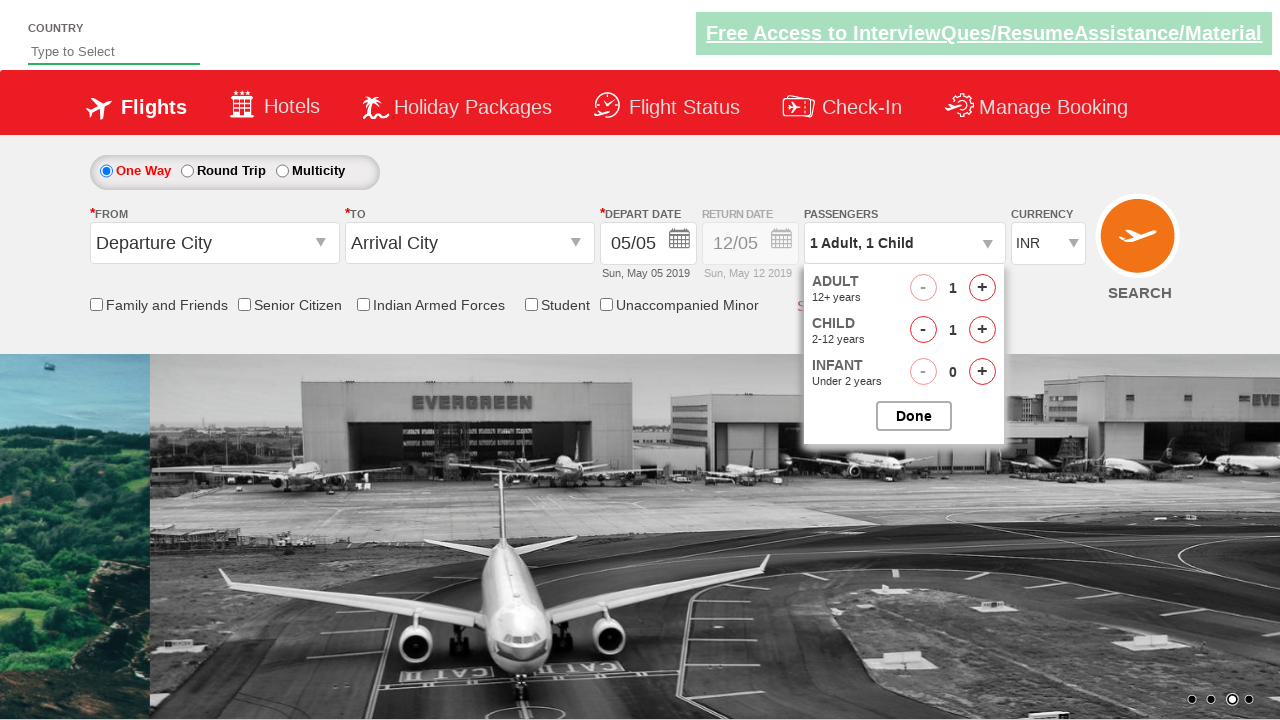

Clicked increment children button (iteration 2/3) at (982, 330) on #hrefIncChd
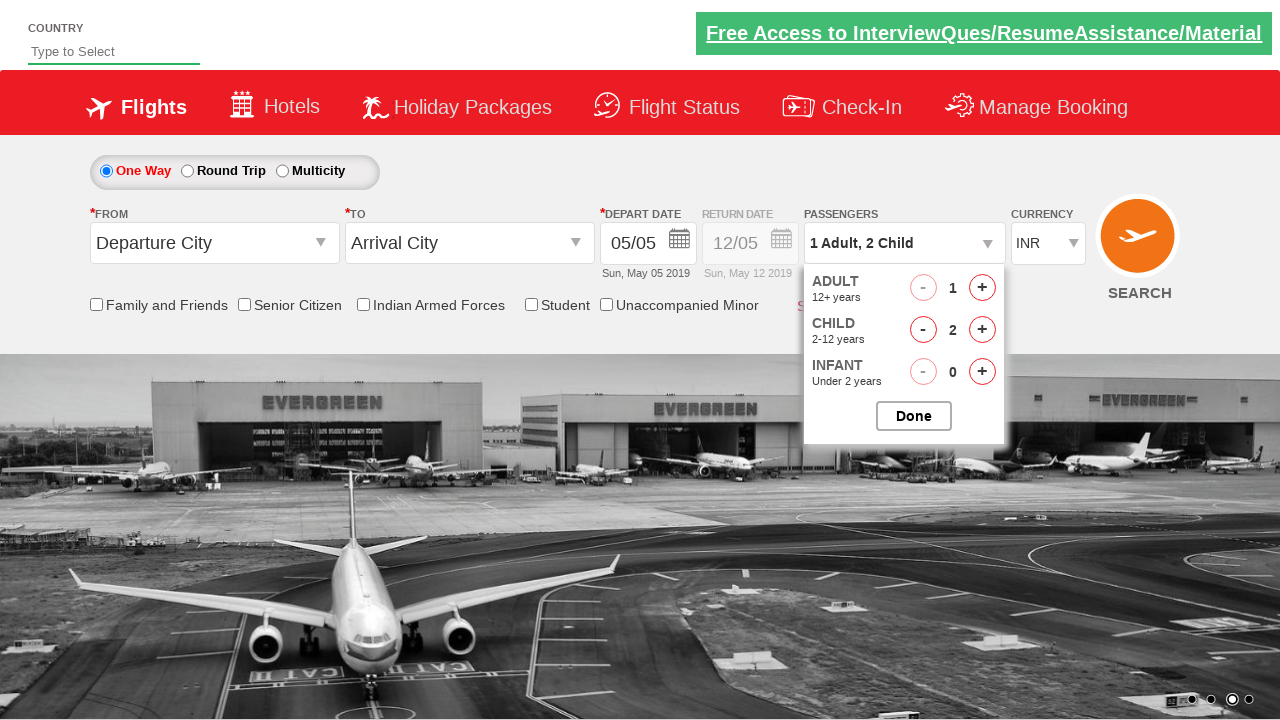

Waited 1 second before clicking increment children button
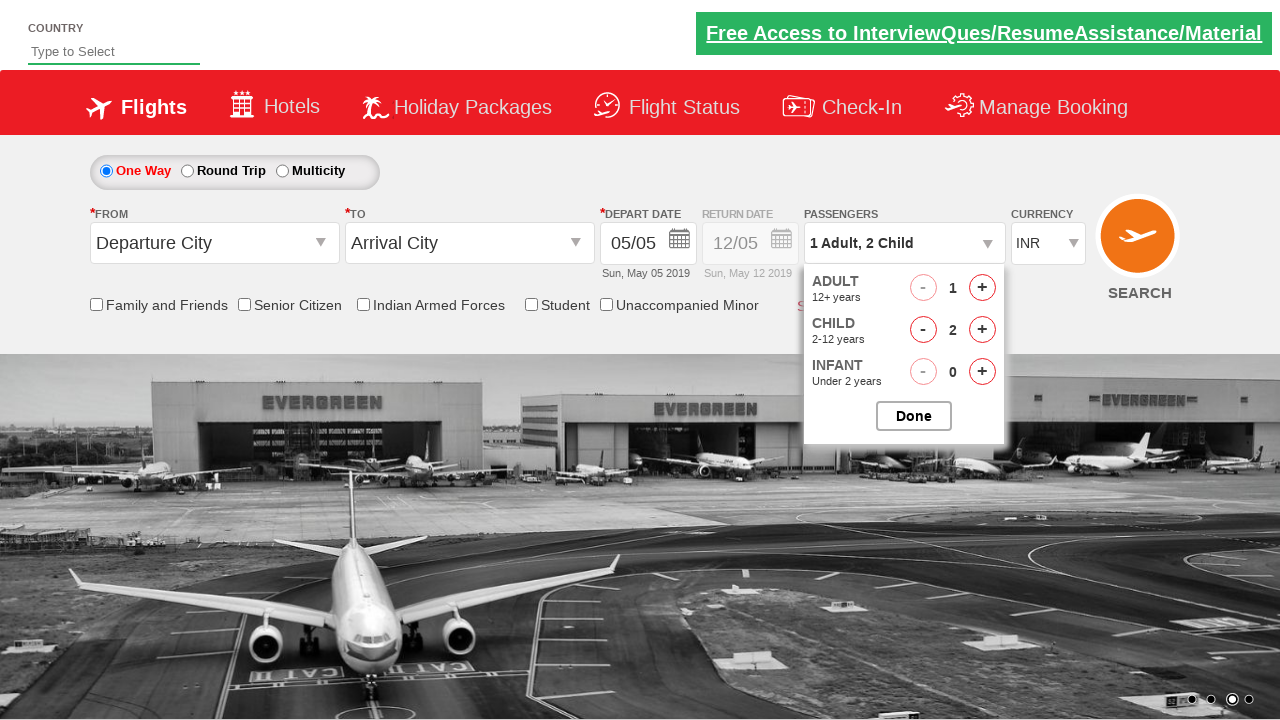

Clicked increment children button (iteration 3/3) at (982, 330) on #hrefIncChd
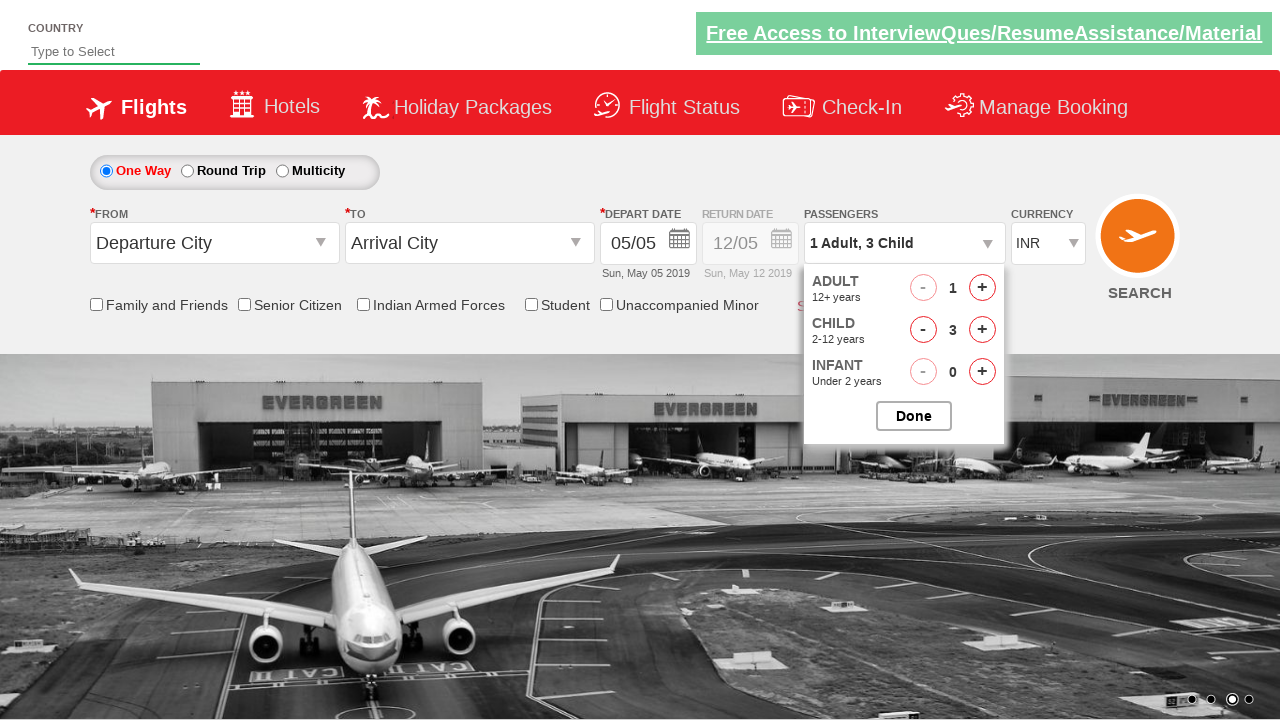

Waited 1 second to see the final result
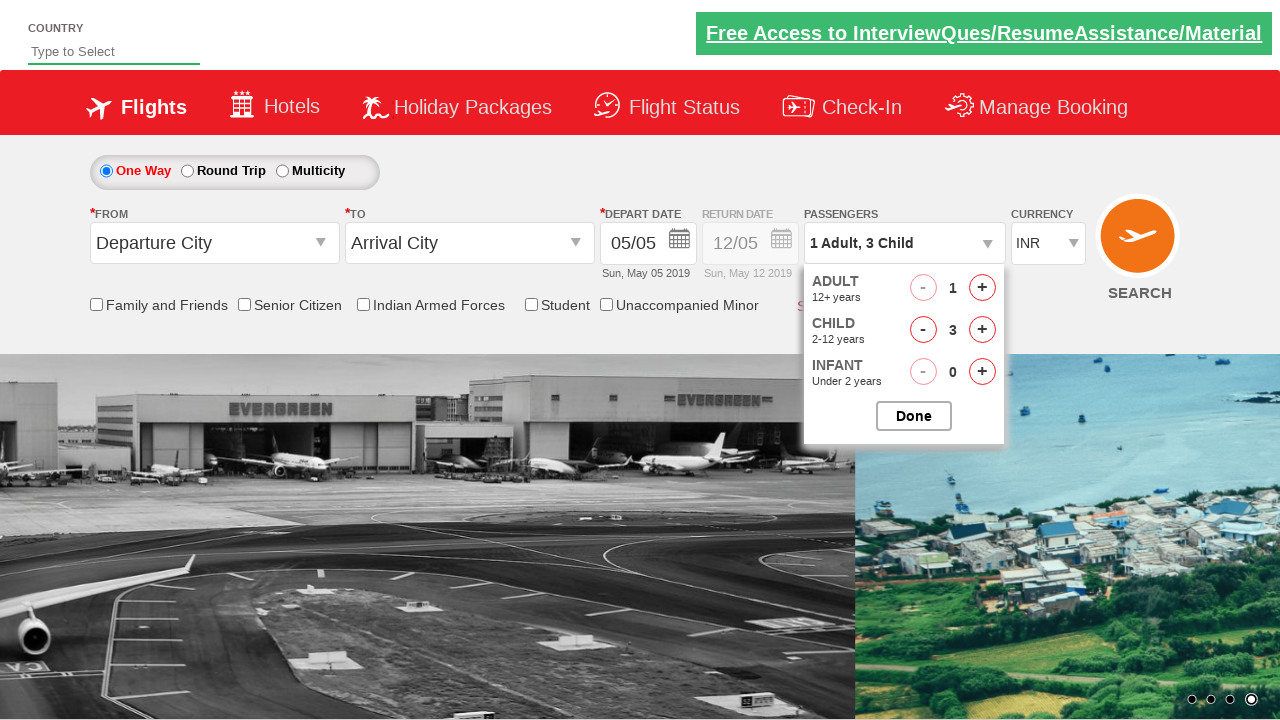

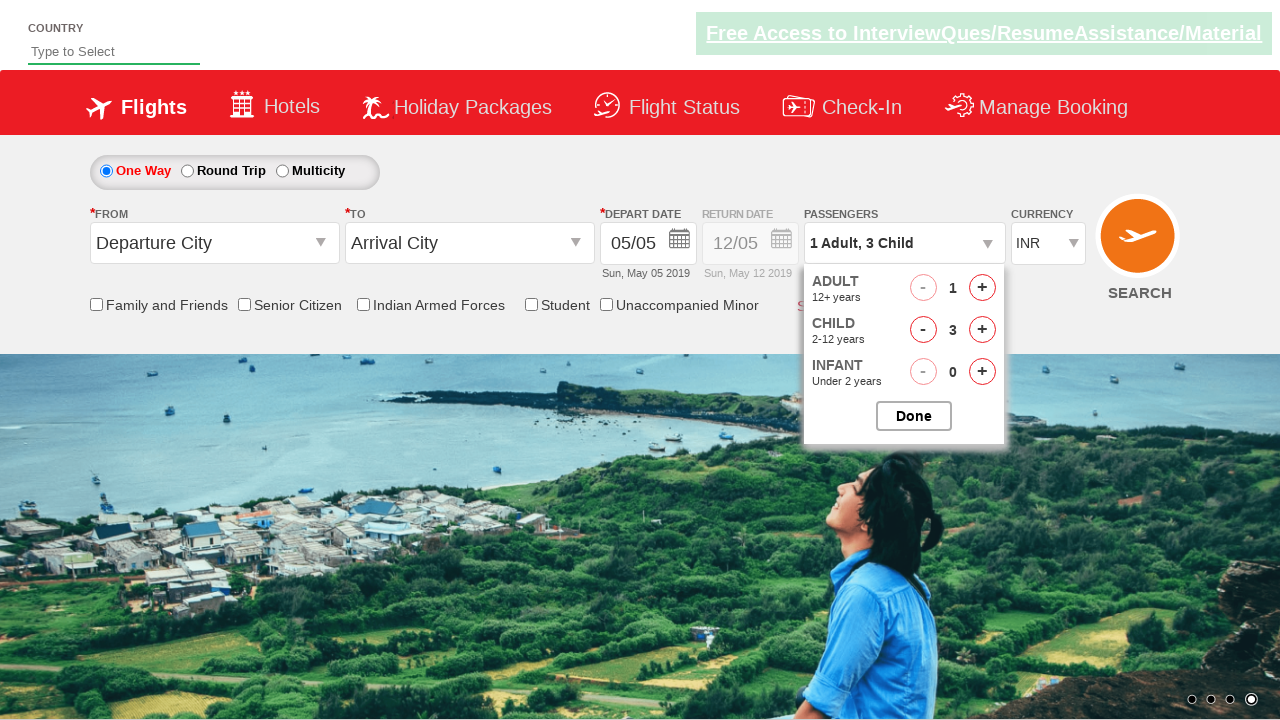